Tests a date picker component by selecting a specific date (June 13, 2024) using month and year navigation, then verifies the selected date values are correct.

Starting URL: https://rahulshettyacademy.com/seleniumPractise/#/offers

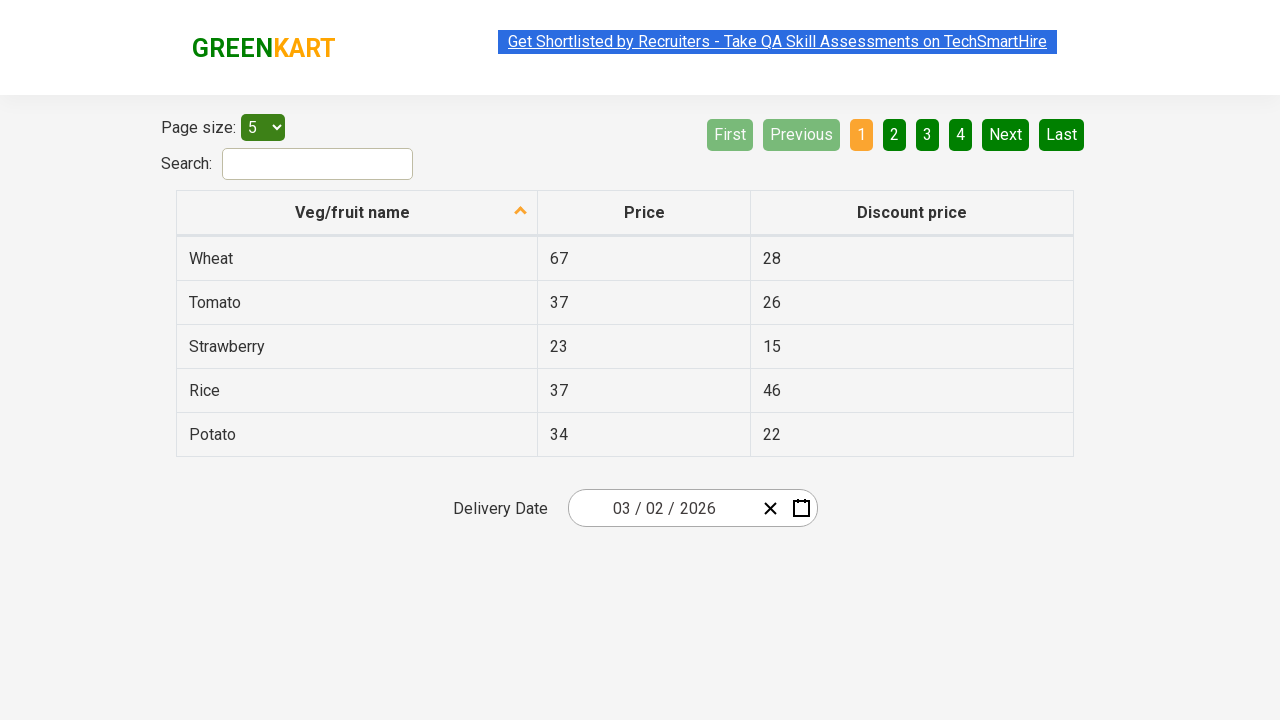

Clicked on date picker input group to open it at (662, 508) on .react-date-picker__inputGroup
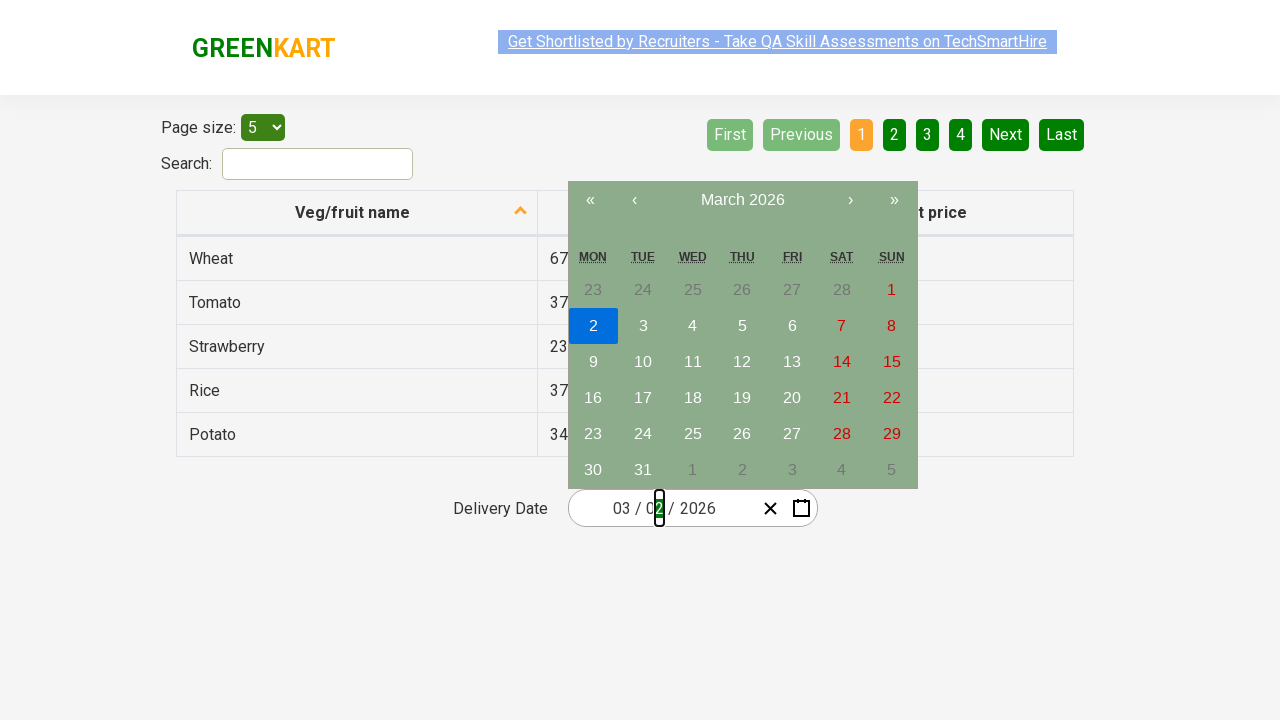

Clicked navigation label to switch to month view at (742, 200) on .react-calendar__navigation__label__labelText
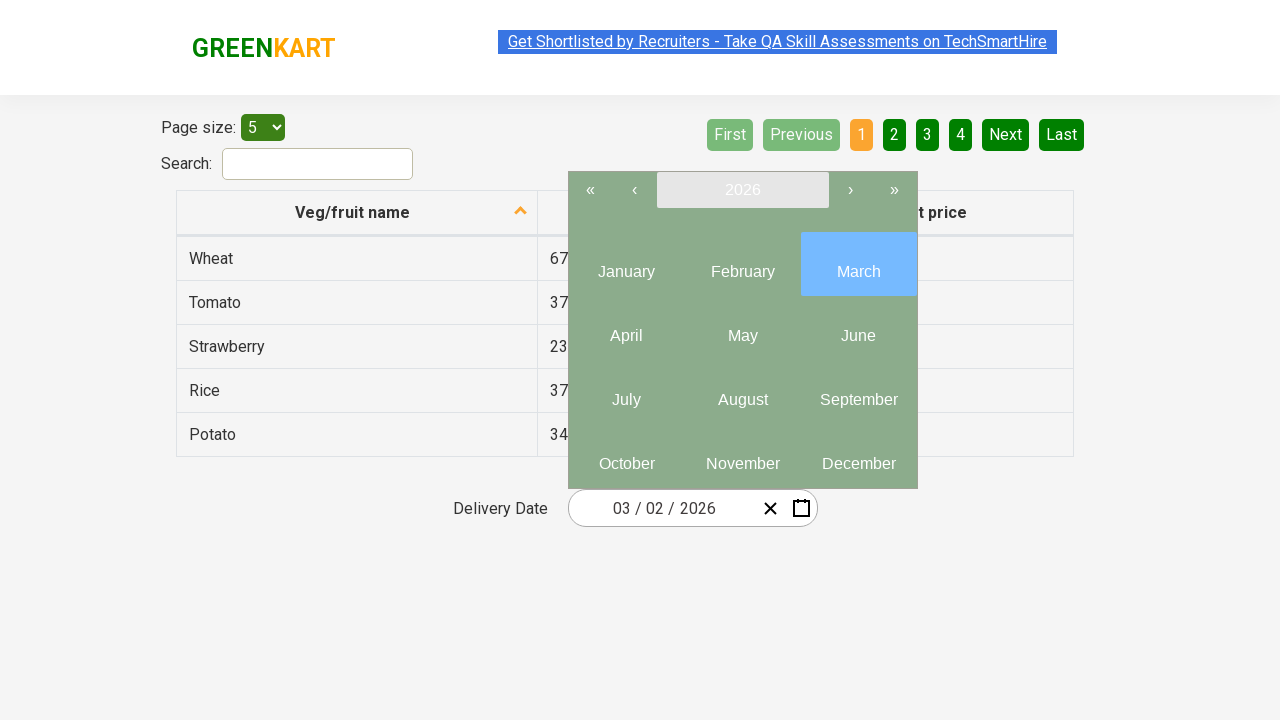

Clicked navigation label again to switch to year view at (742, 190) on .react-calendar__navigation__label__labelText
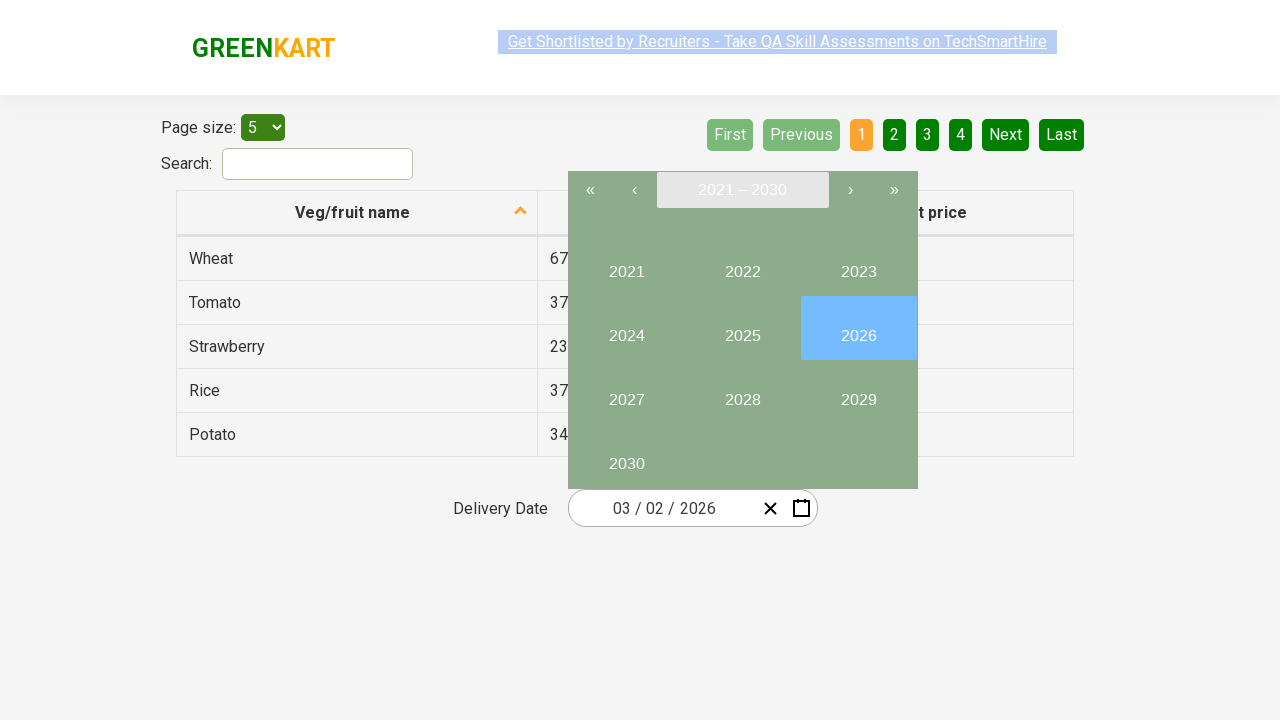

Selected year 2024 at (626, 328) on //button[text()='2024']
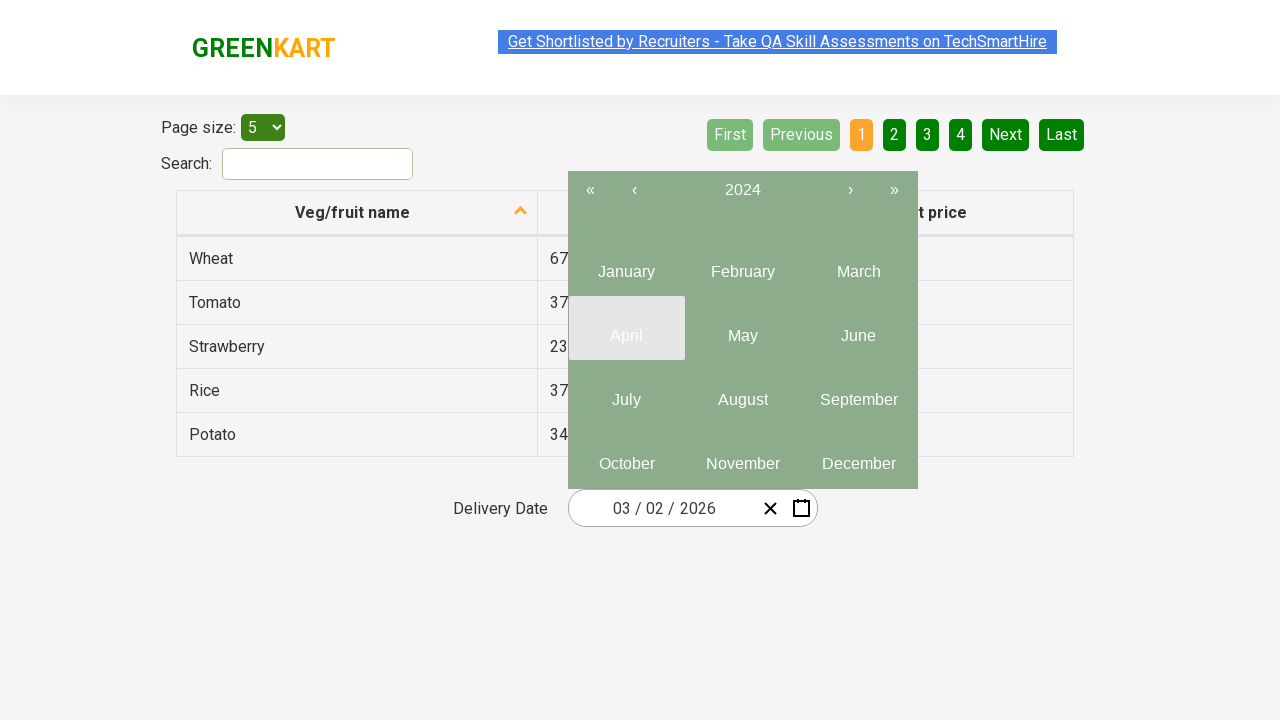

Selected month 6 at (858, 328) on .react-calendar__year-view__months__month >> nth=5
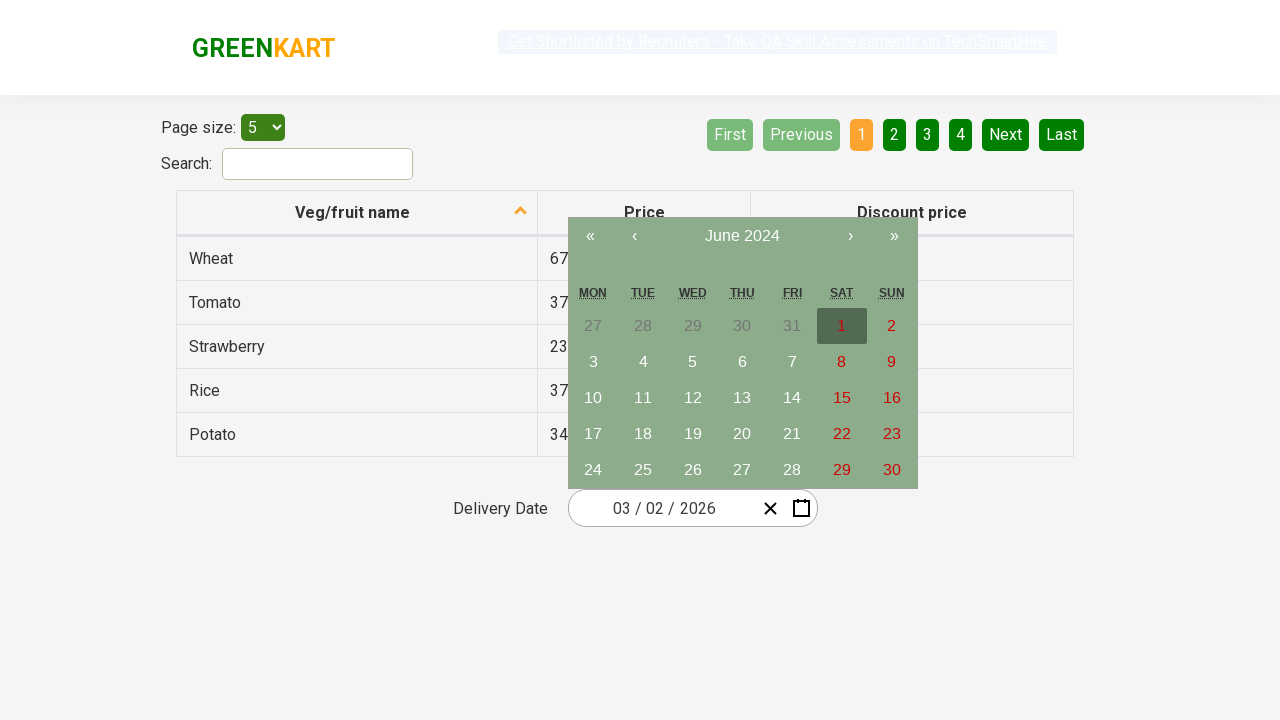

Selected date 13 at (742, 398) on //abbr[text()='13']
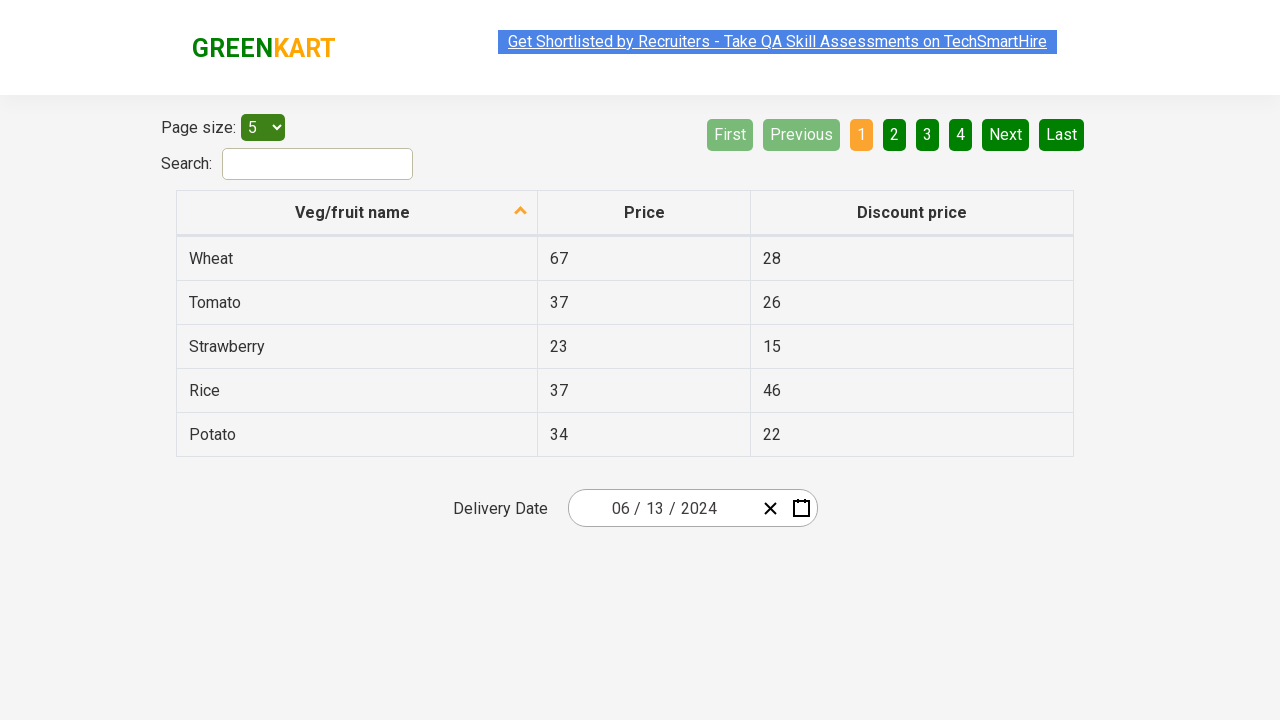

Date picker input group loaded after selection
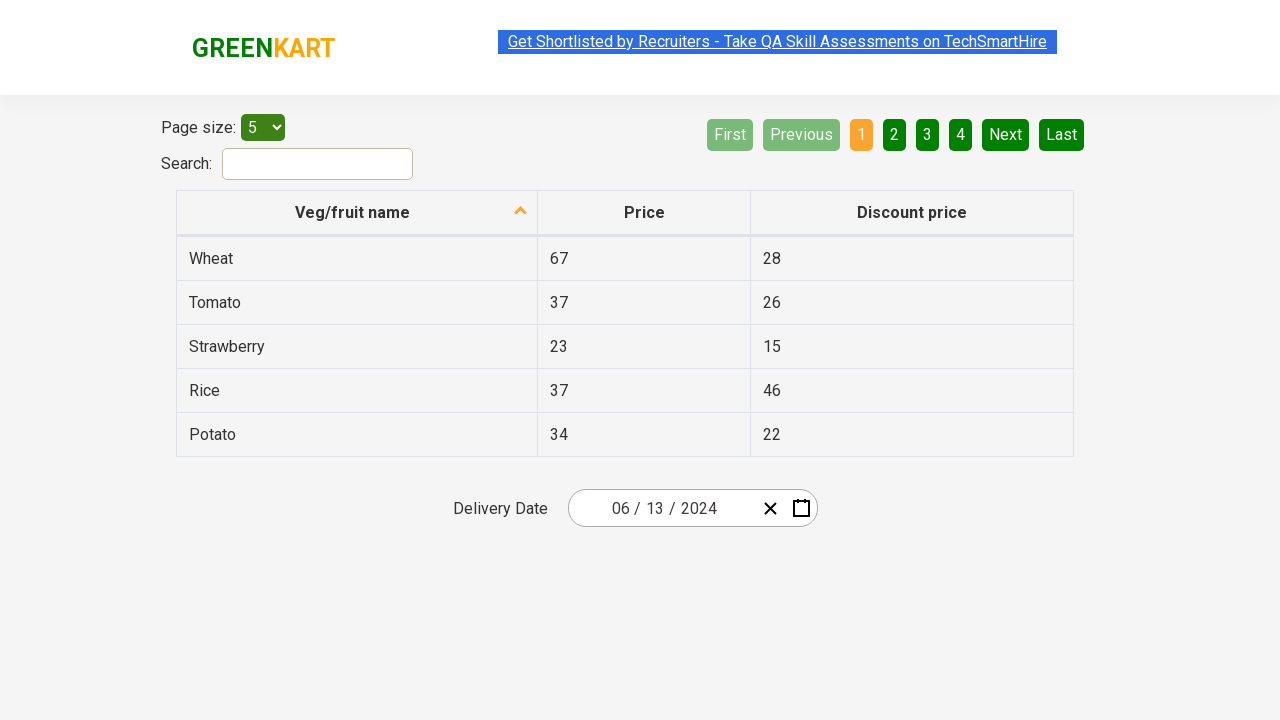

Verified input field 1: expected 6, got 6
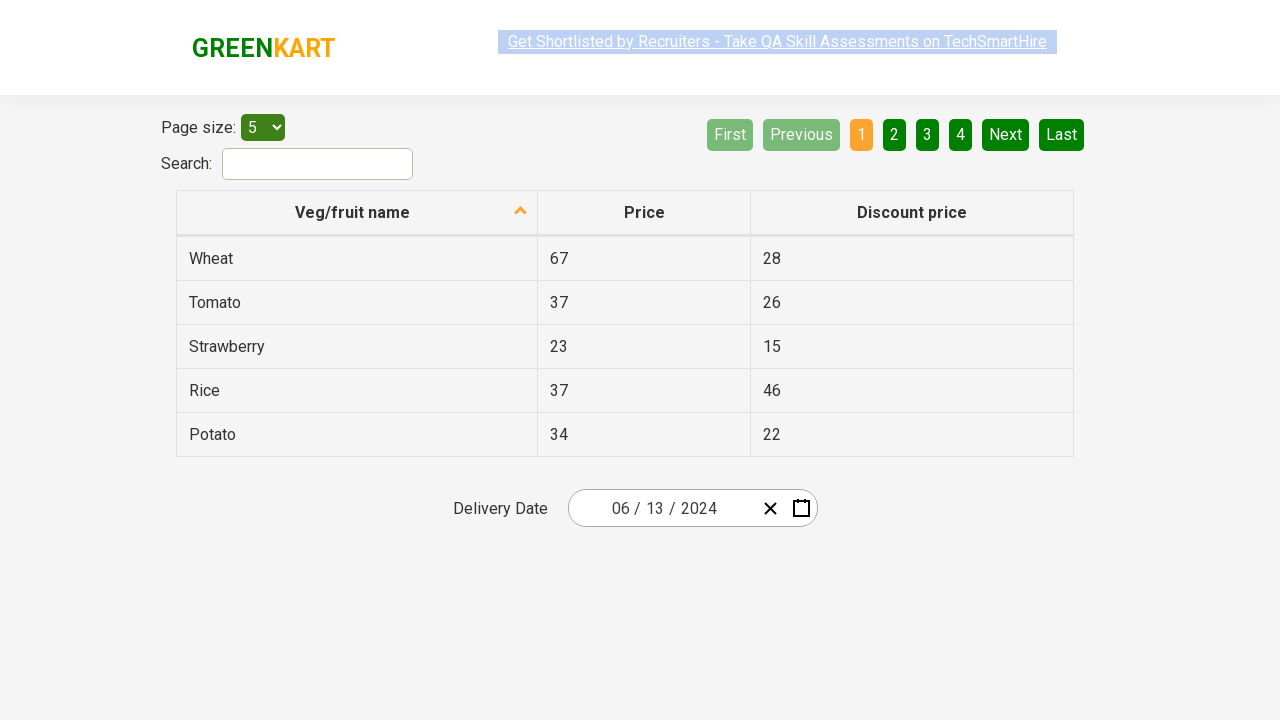

Verified input field 2: expected 13, got 13
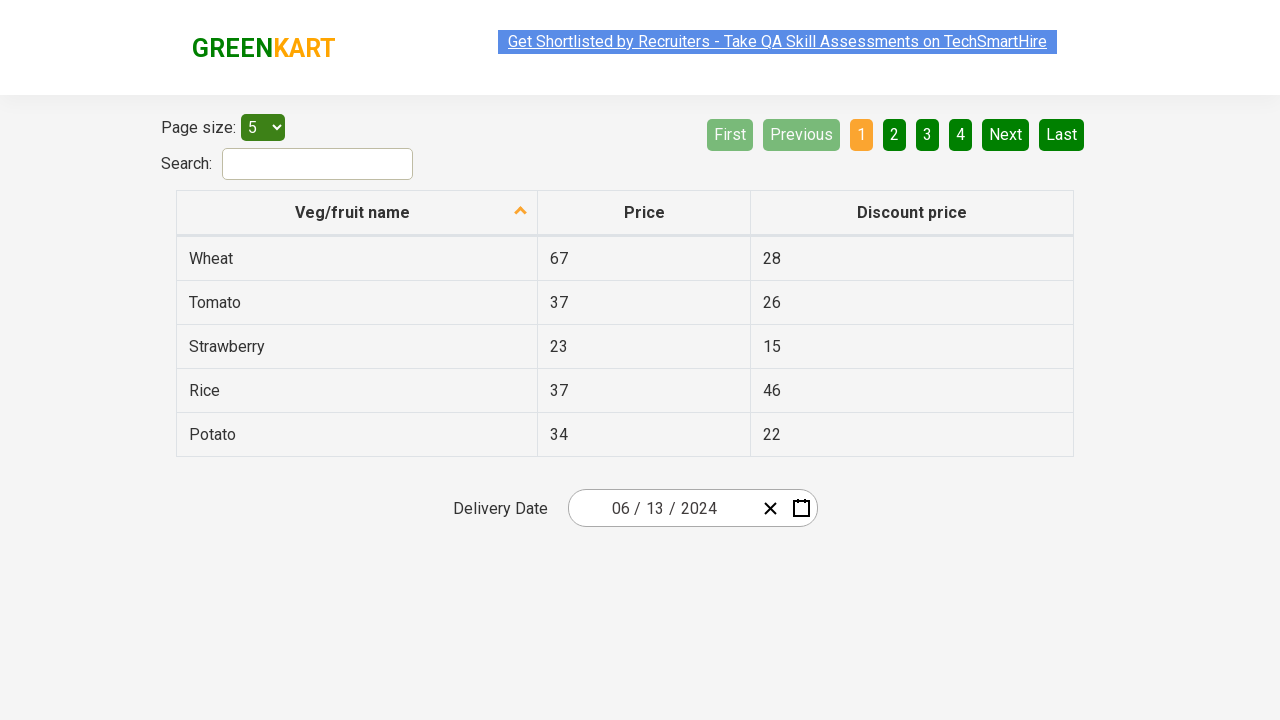

Verified input field 3: expected 2024, got 2024
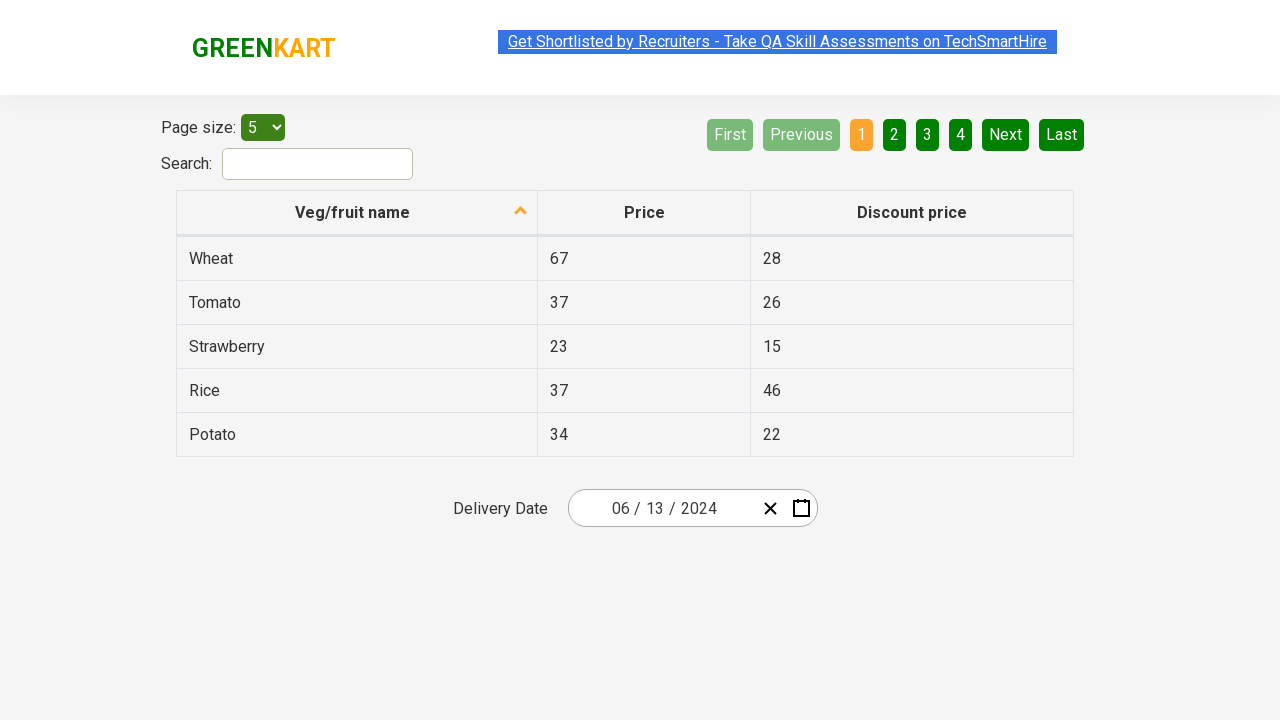

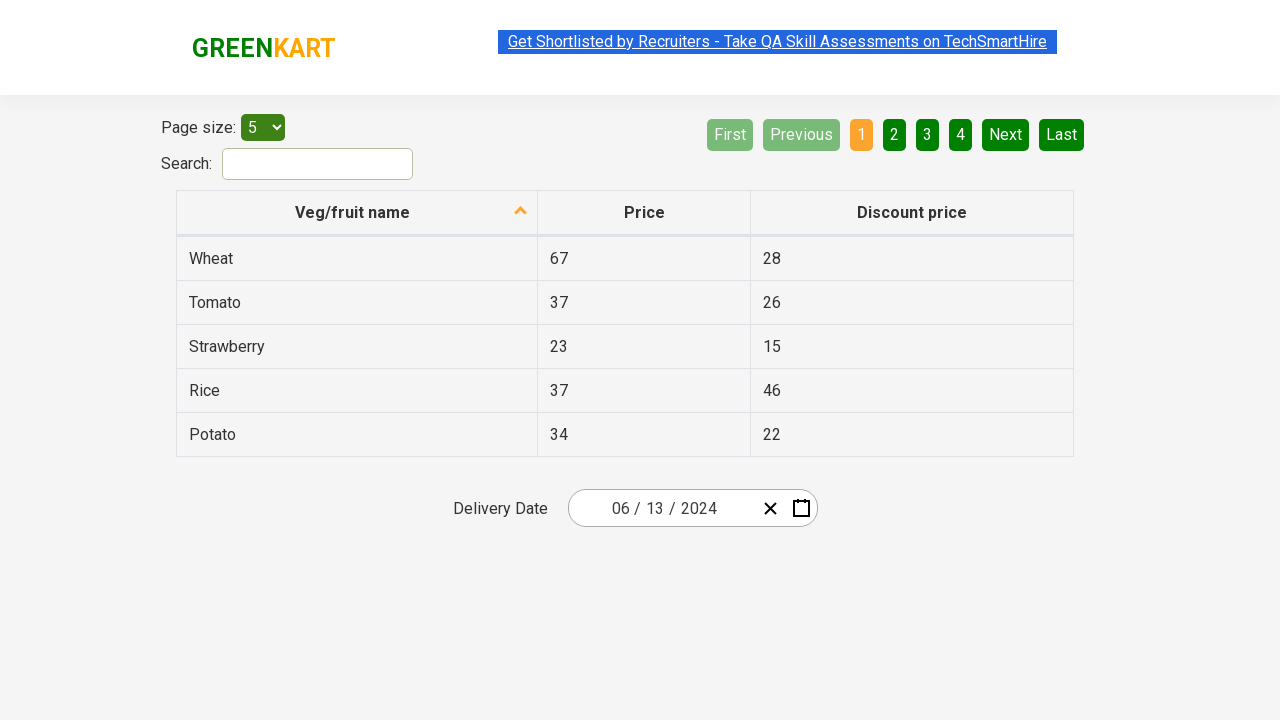